Navigates to W3Schools HTML tables tutorial page and verifies the customers table is present with rows and columns

Starting URL: https://www.w3schools.com/html/html_tables.asp

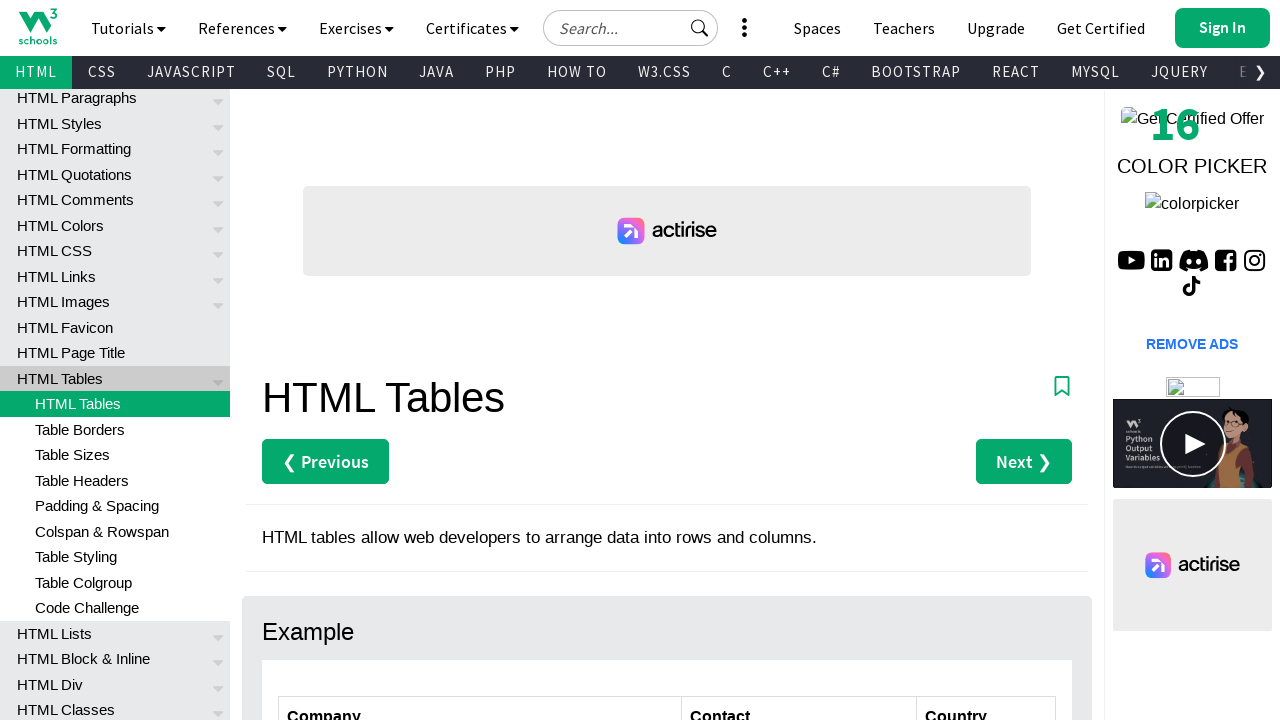

Navigated to W3Schools HTML tables tutorial page
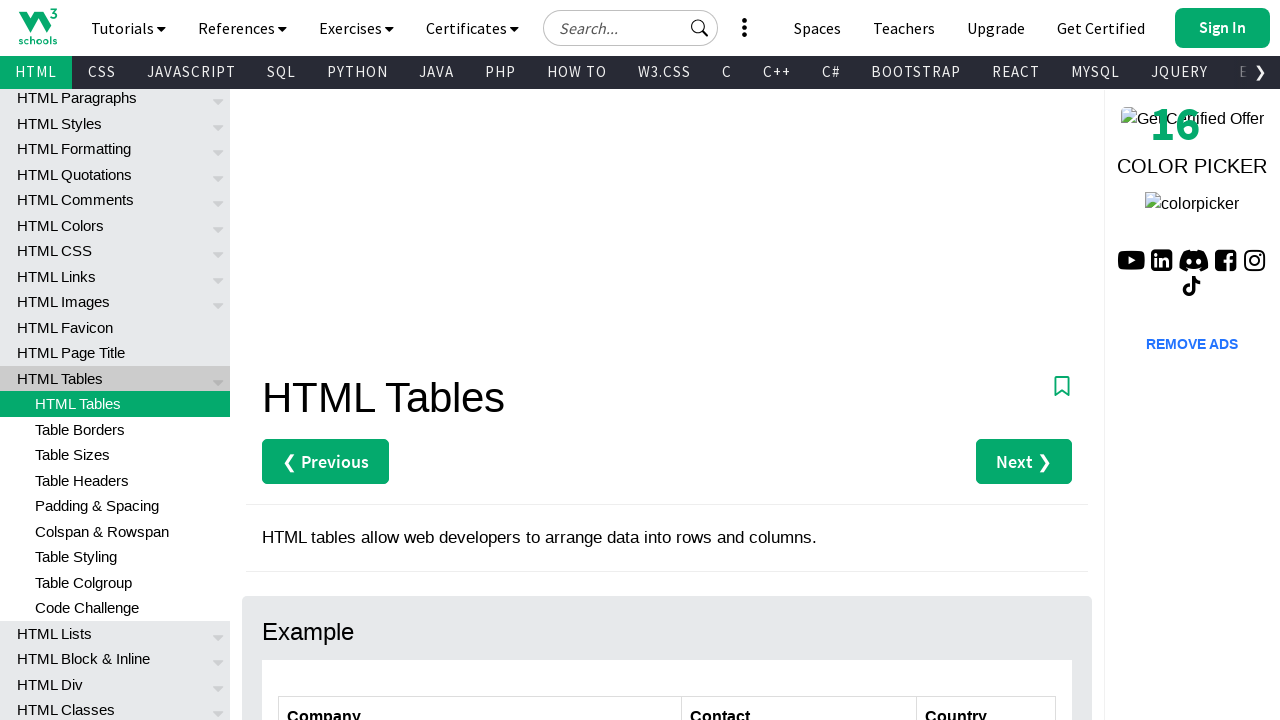

Customers table loaded
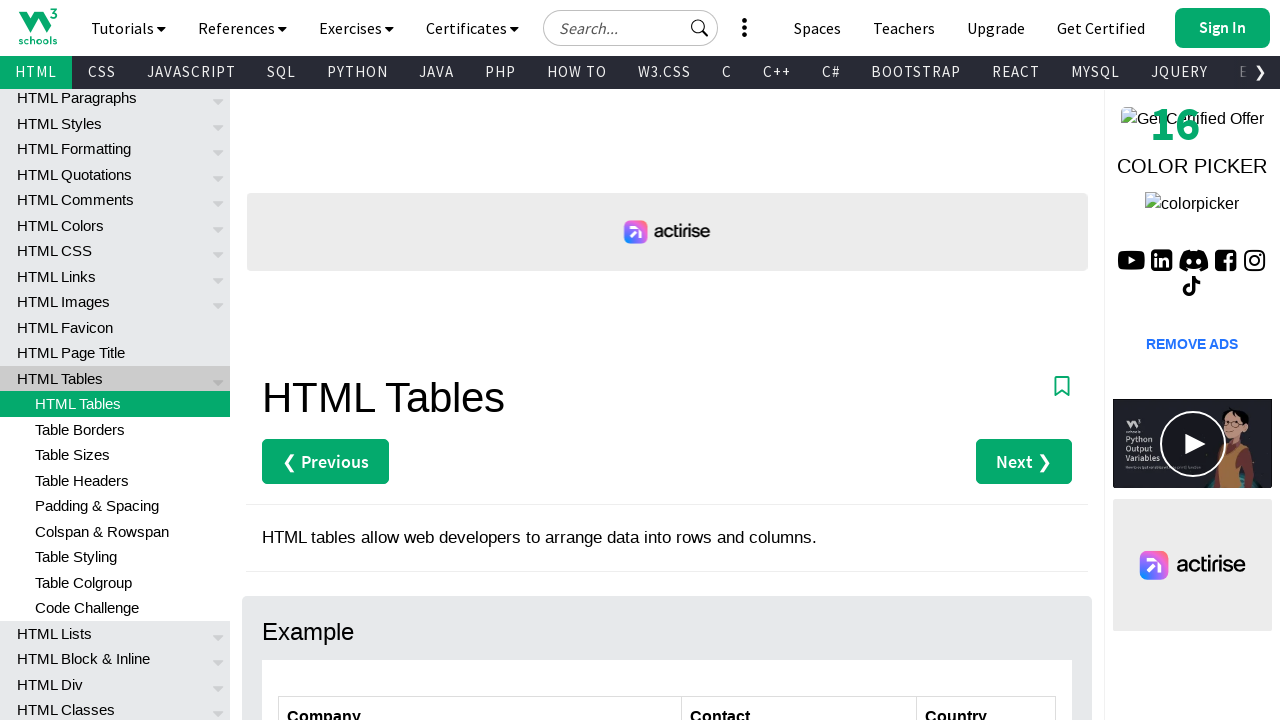

First table row is present
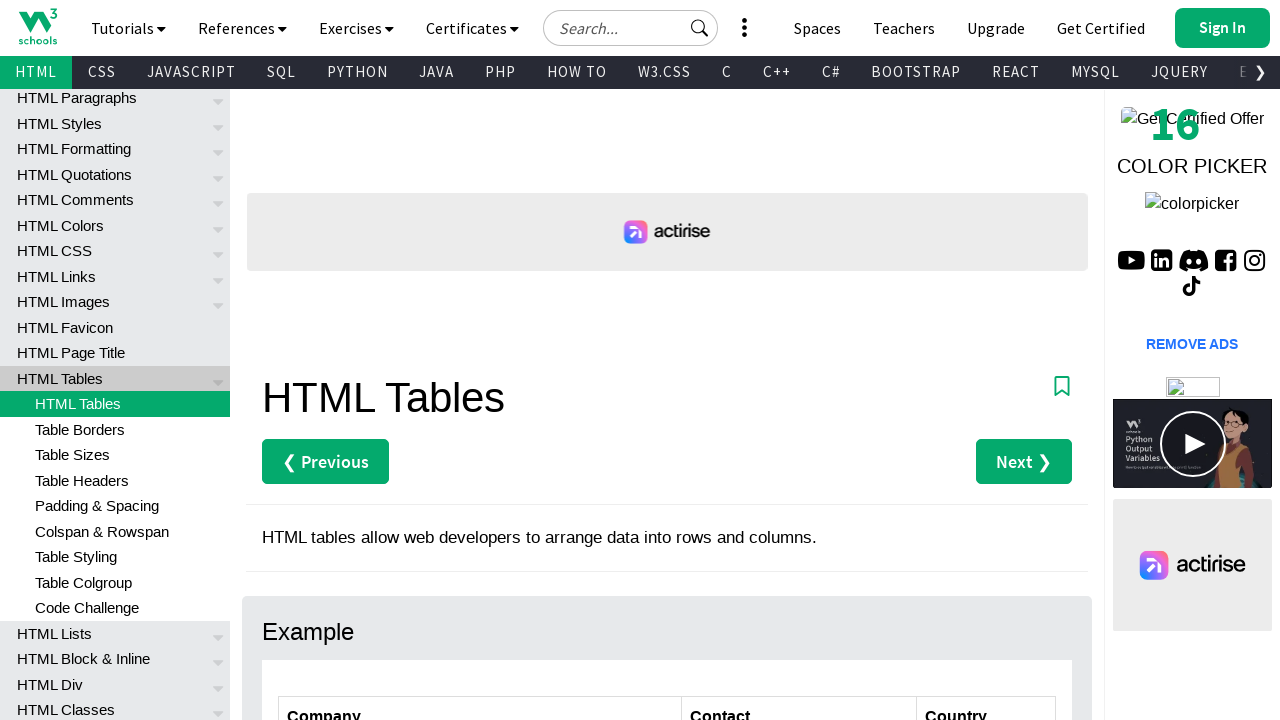

First table header column is present
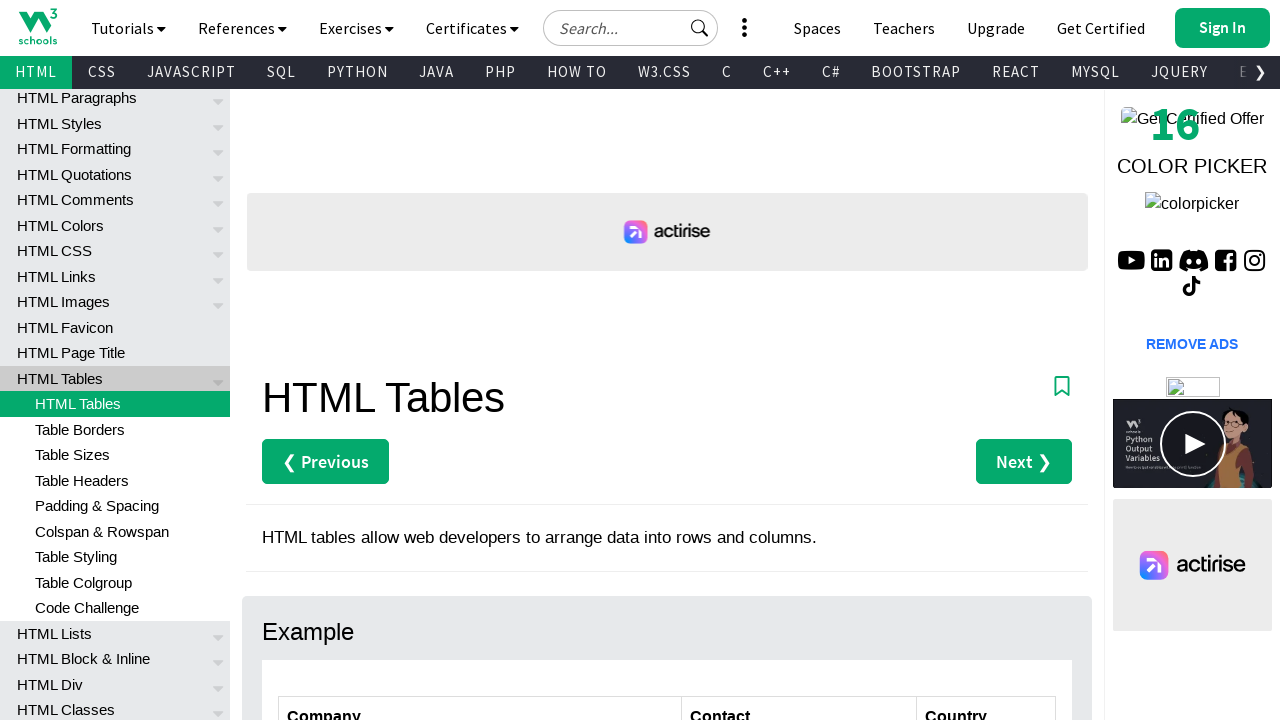

First data cell in second row is present
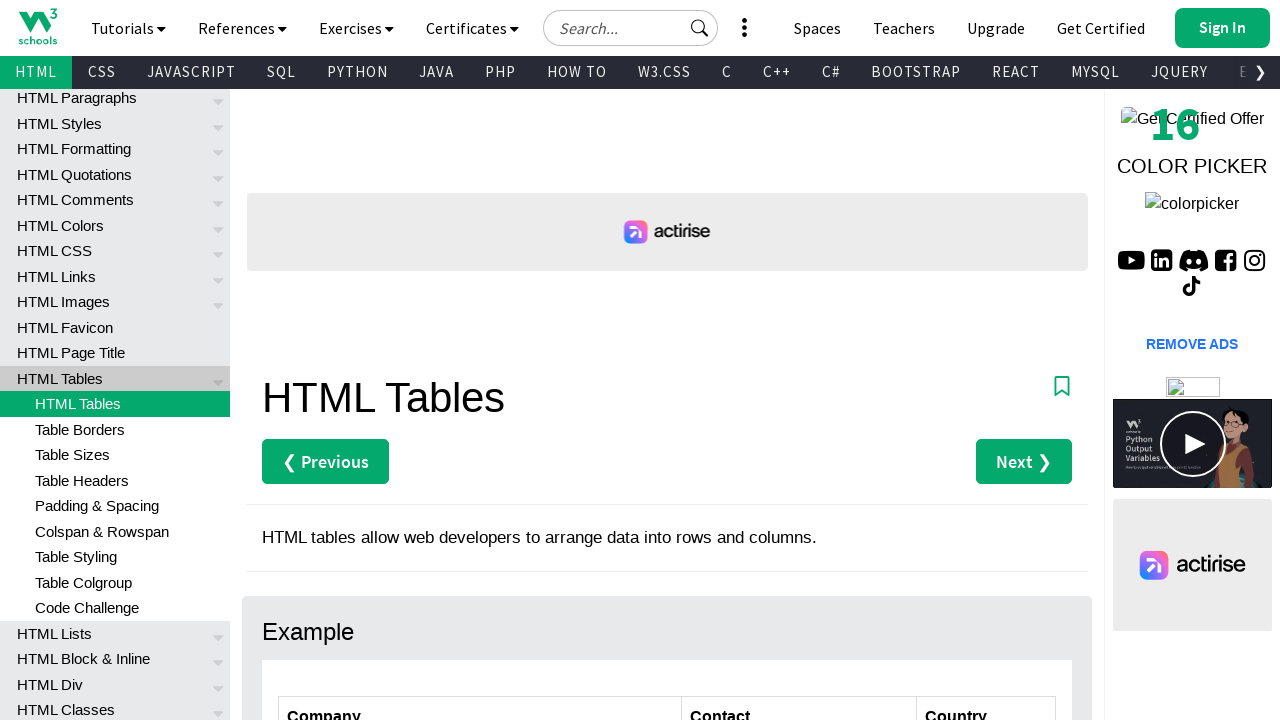

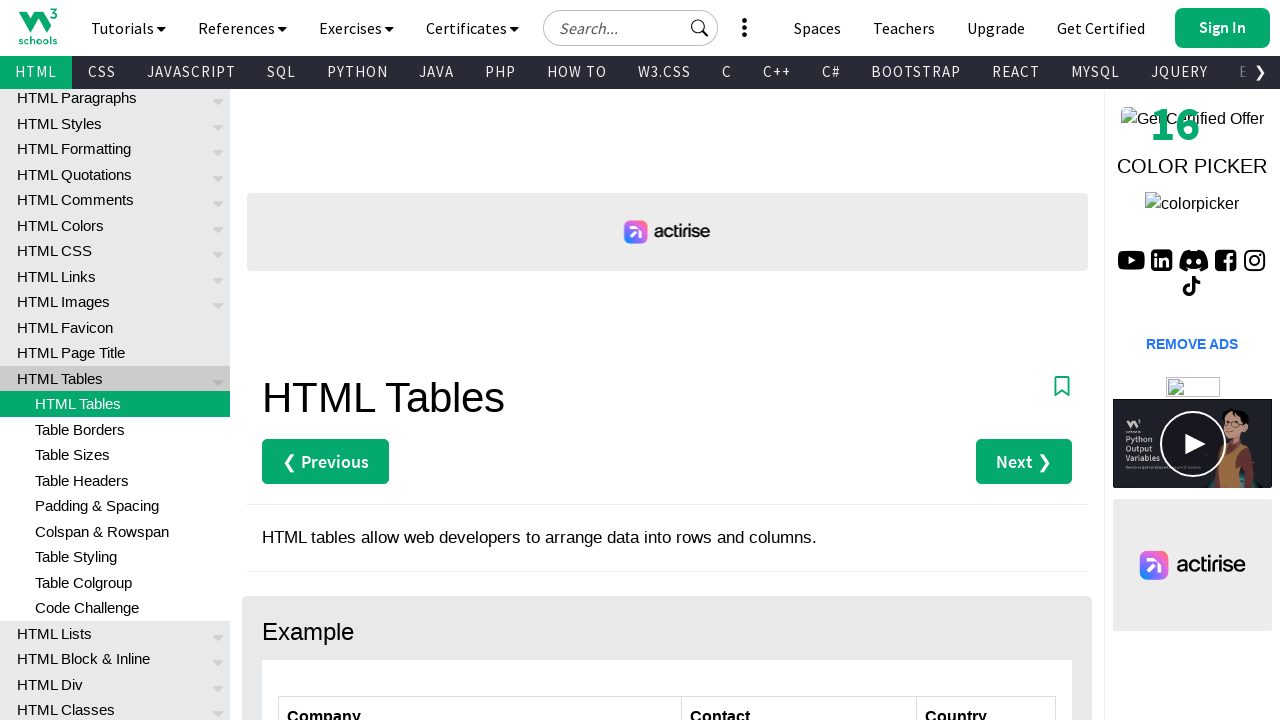